Tests opting out of A/B tests by setting the opt-out cookie before navigating to the A/B test page

Starting URL: http://the-internet.herokuapp.com

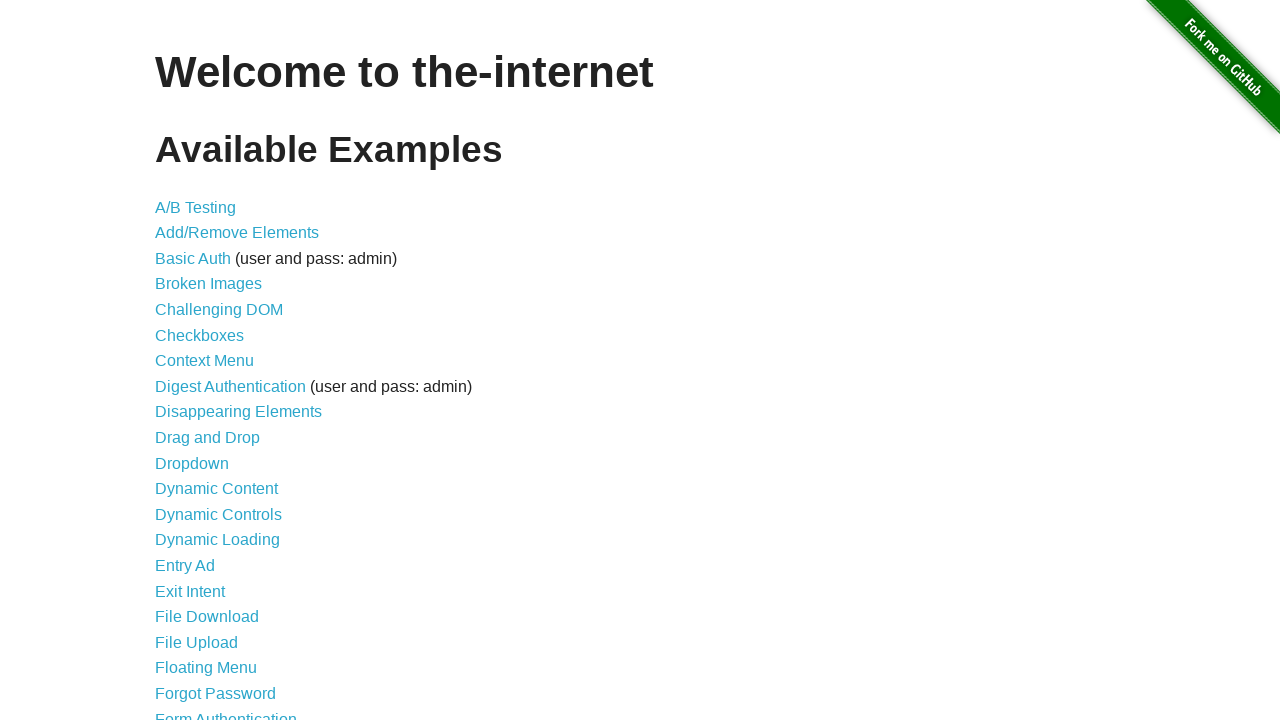

Added optimizelyOptOut cookie with value 'true' before visiting page
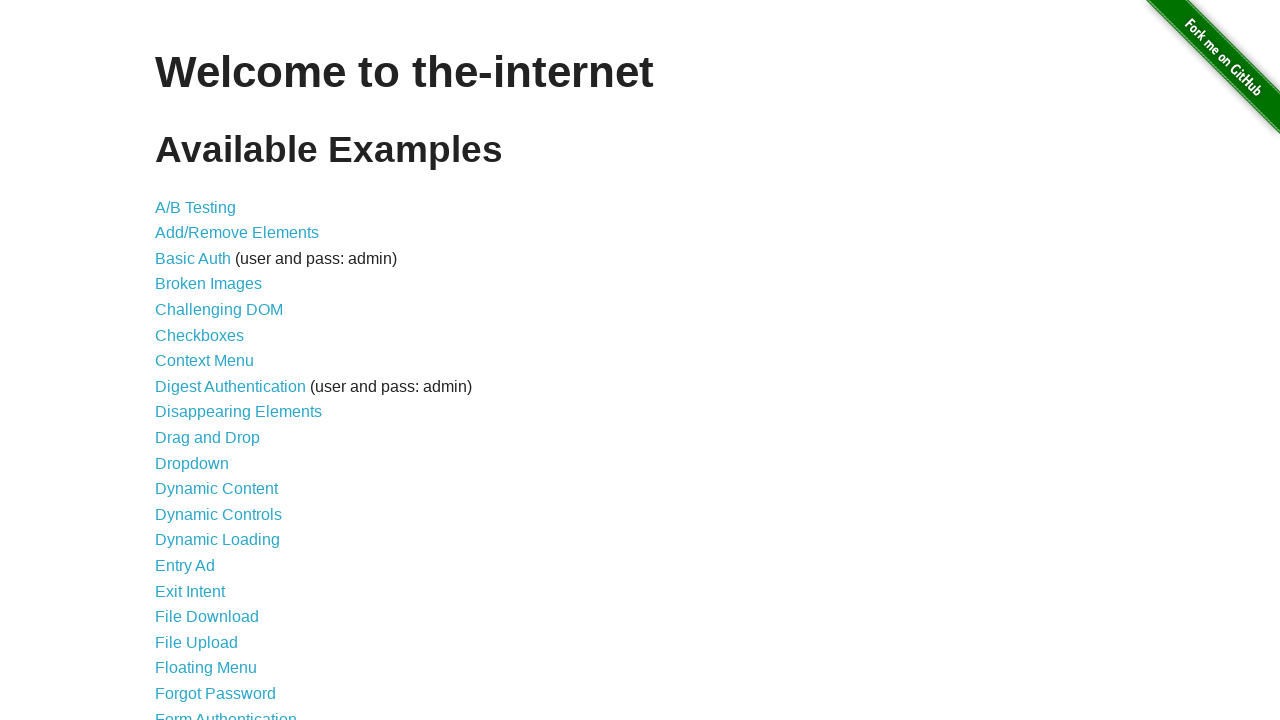

Navigated to A/B test page at http://the-internet.herokuapp.com/abtest
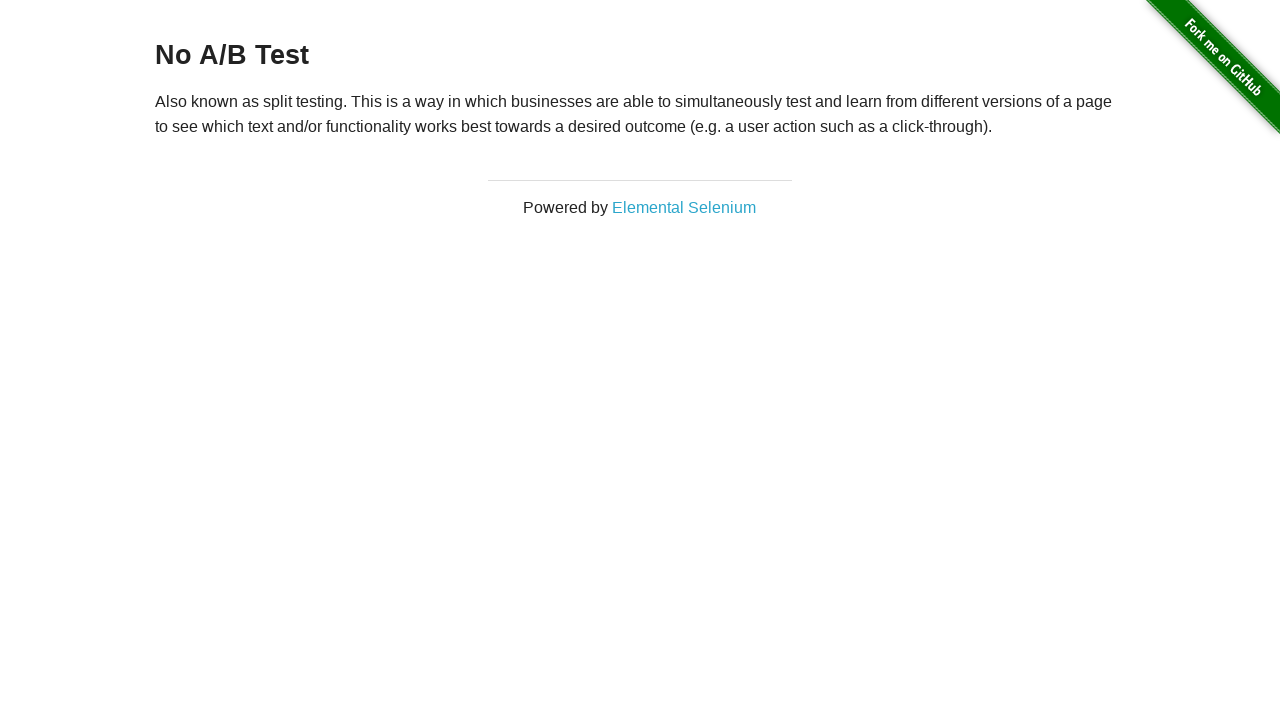

Waited for h3 heading to load
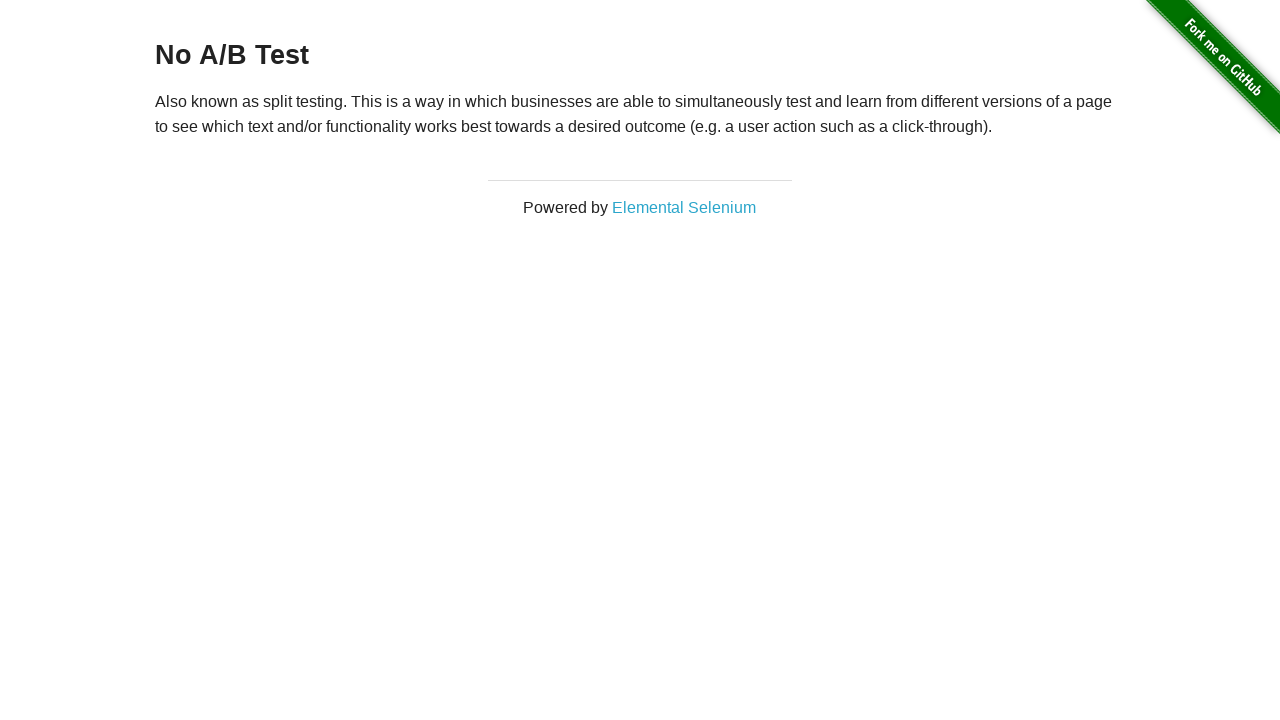

Retrieved heading text content
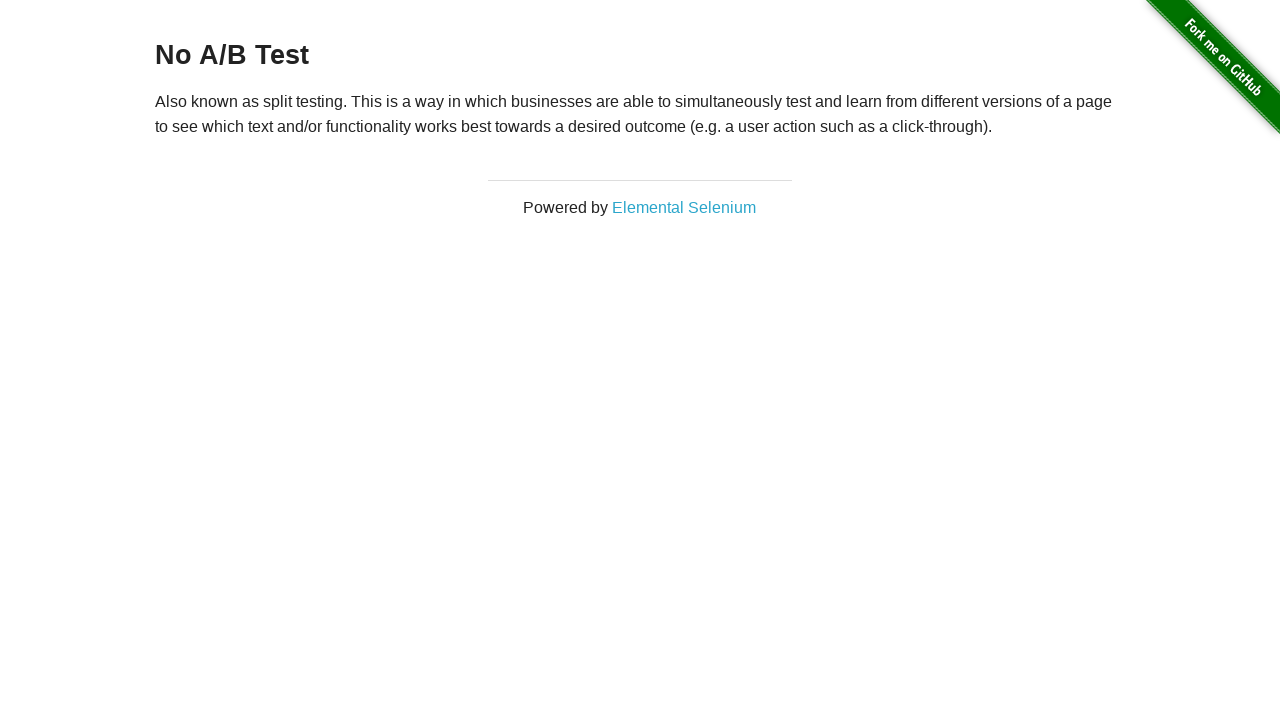

Verified heading text is 'No A/B Test' - opt-out cookie successfully prevented A/B test
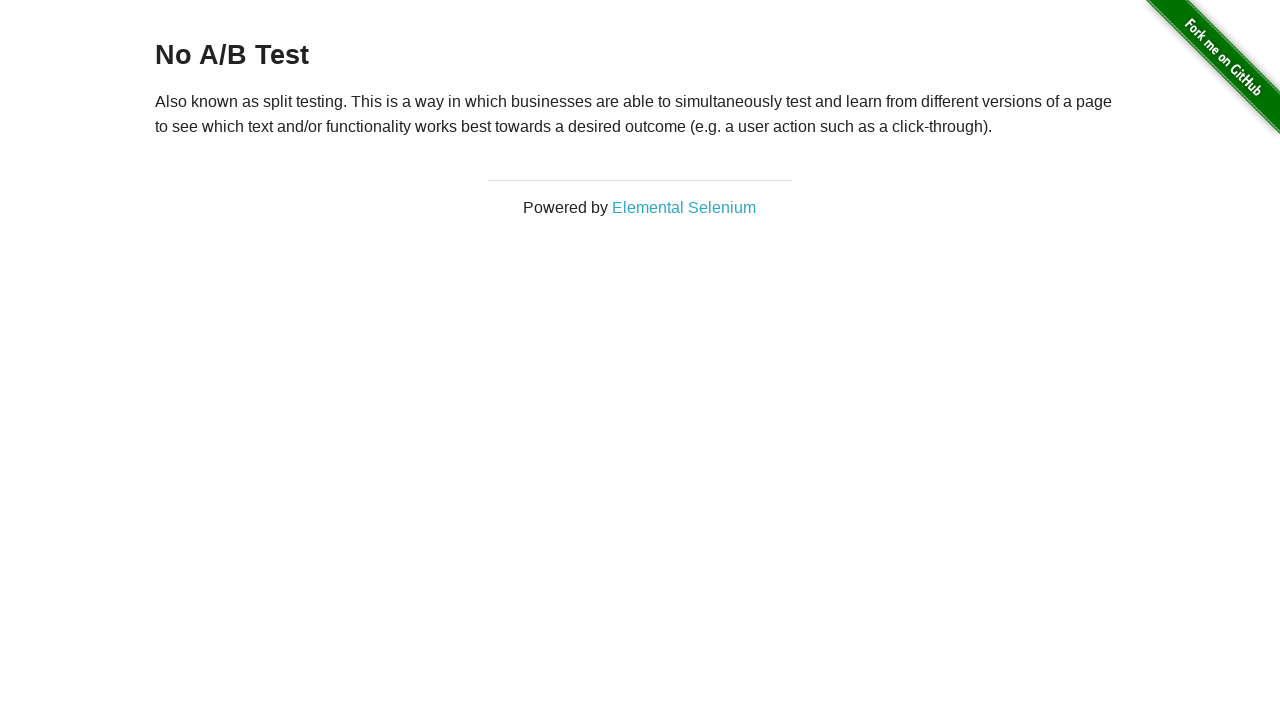

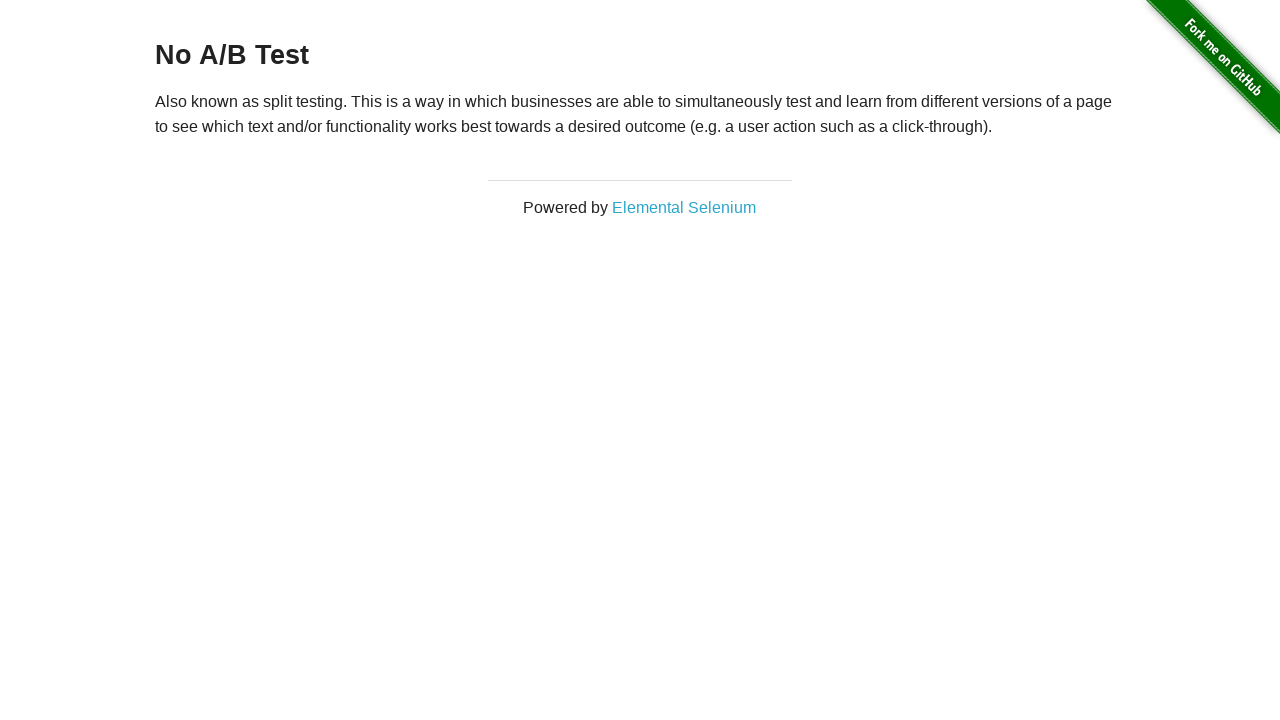